Tests JavaScript alert handling by clicking a button that triggers an alert, accepting the first alert, and dismissing the second alert.

Starting URL: http://testautomationpractice.blogspot.com/

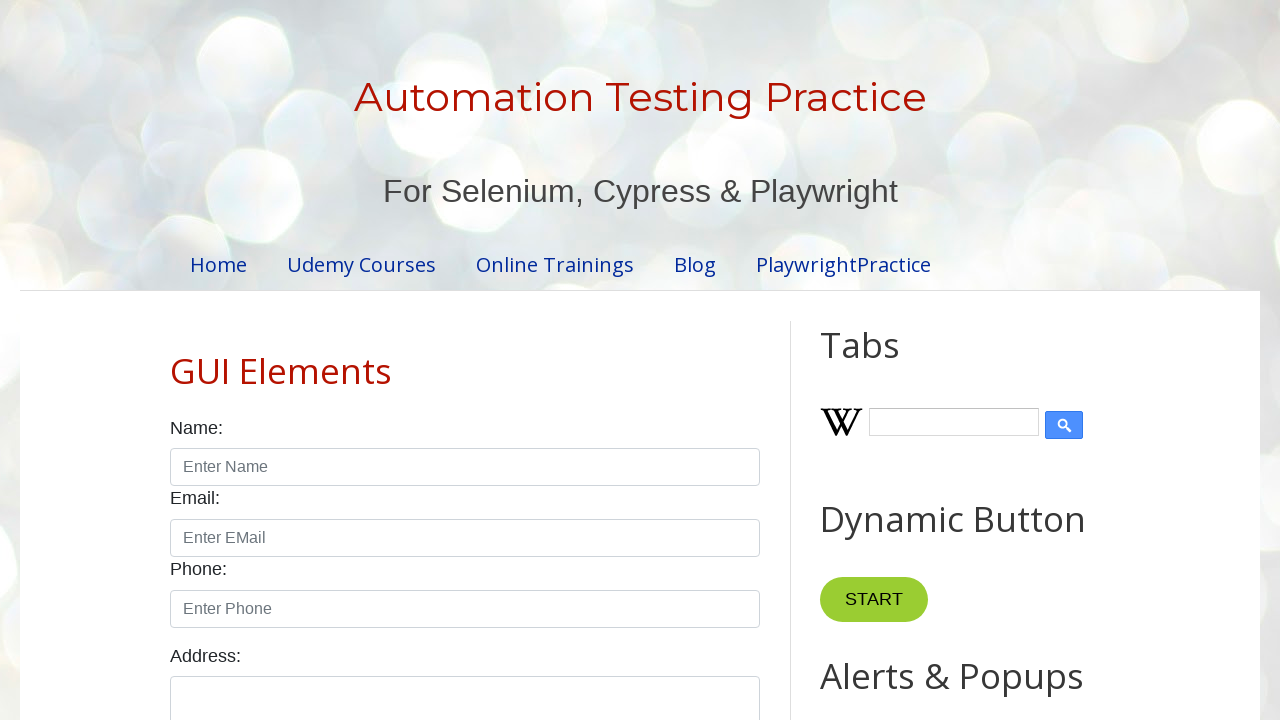

Clicked button to trigger first alert at (888, 361) on xpath=//*[@id="HTML9"]/div[1]/button
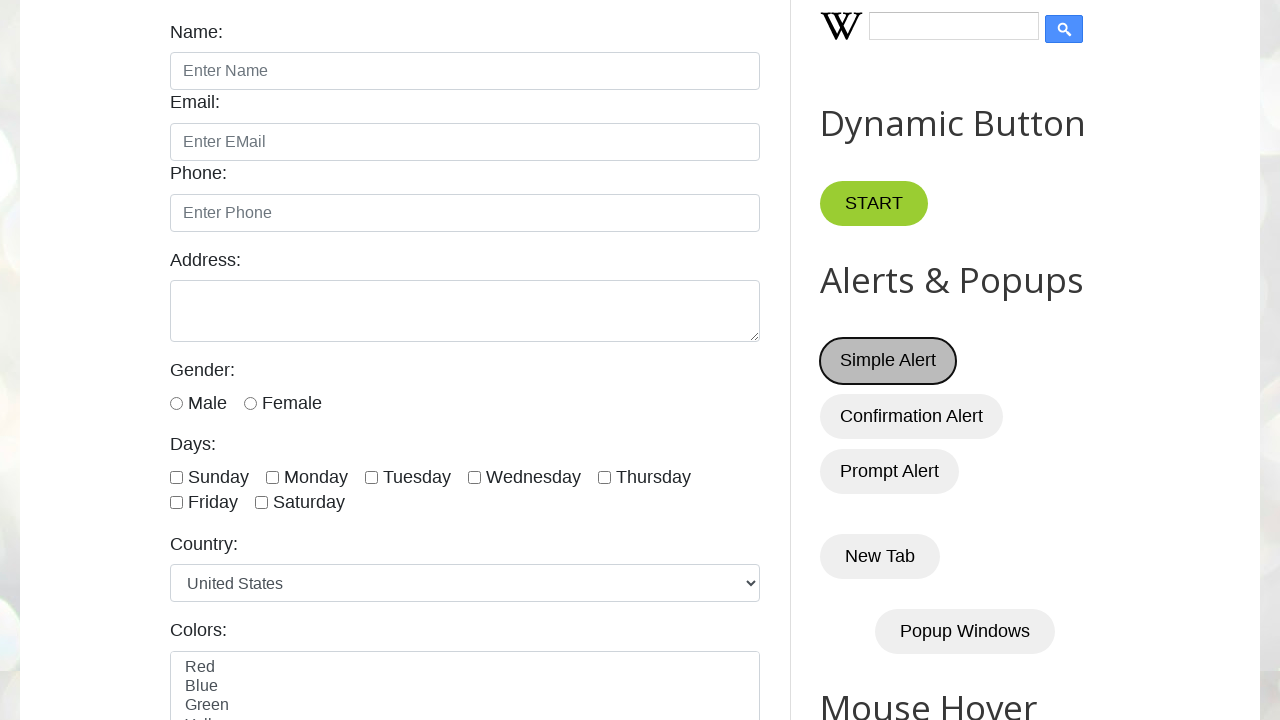

Set up dialog handler and clicked button for alert at (888, 361) on xpath=//*[@id="HTML9"]/div[1]/button
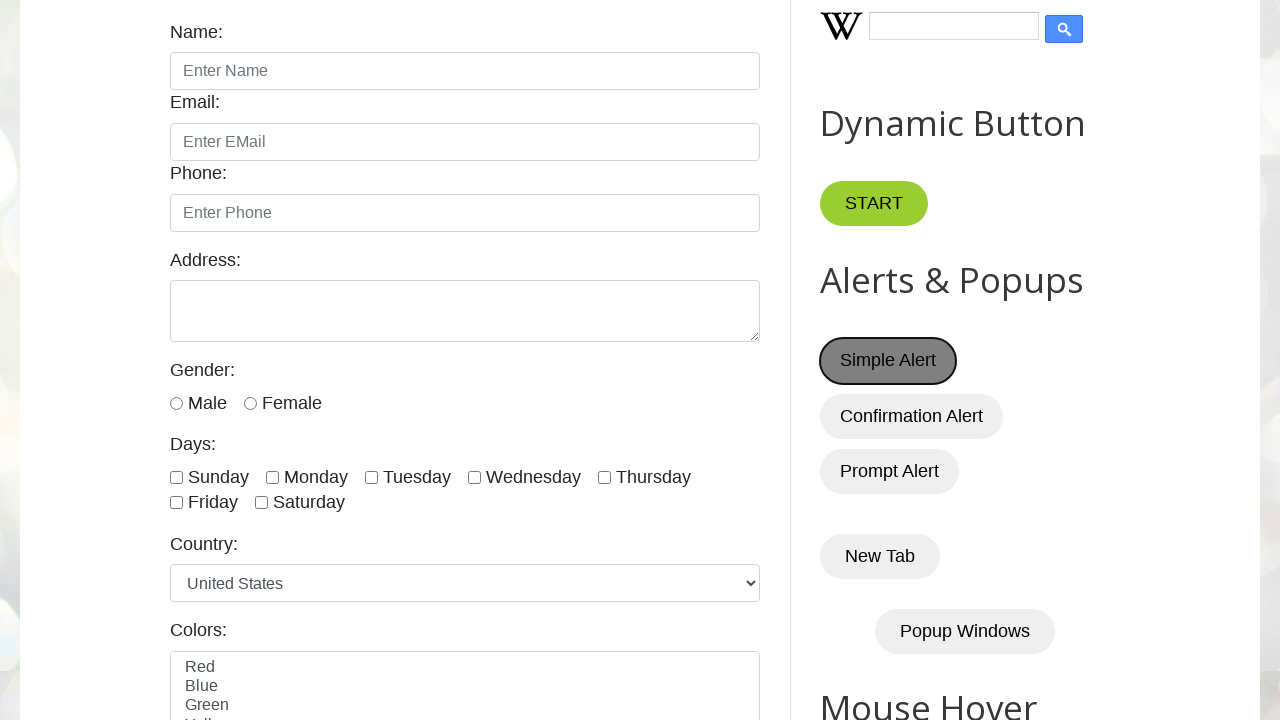

Set up first alert handler and clicked button to trigger first alert at (888, 361) on xpath=//*[@id="HTML9"]/div[1]/button
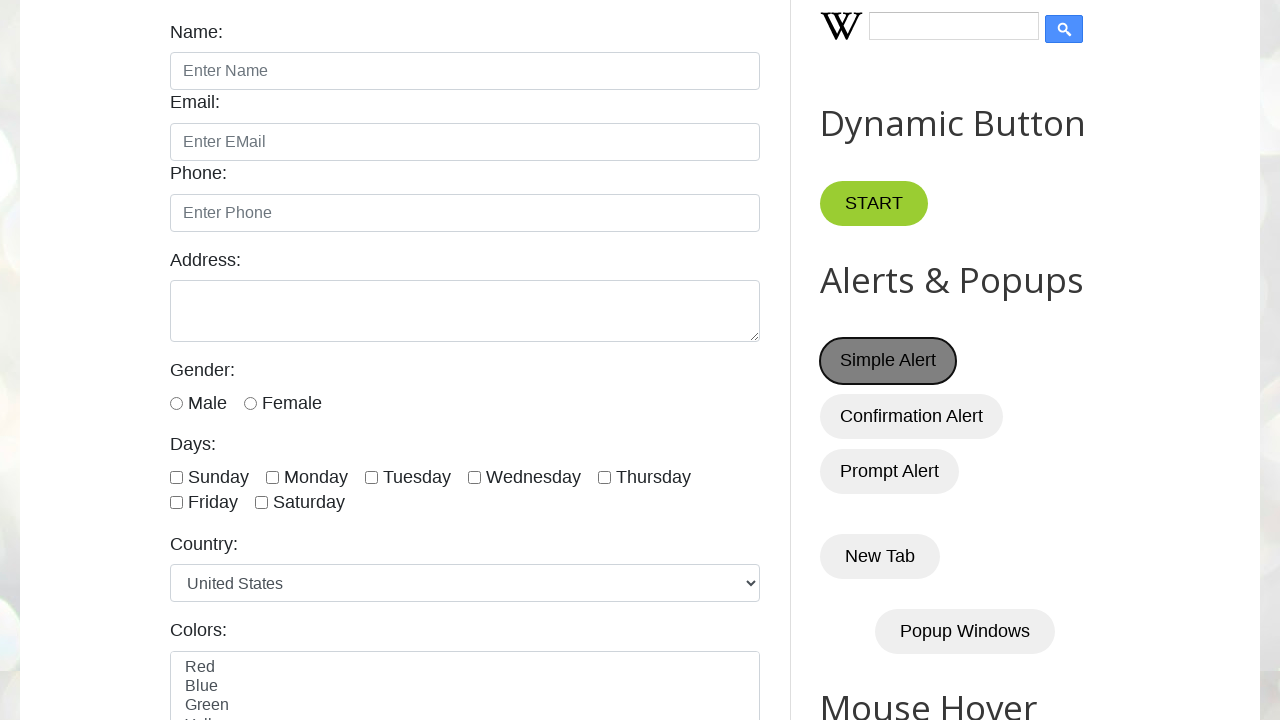

Waited 1000ms for first alert to be processed
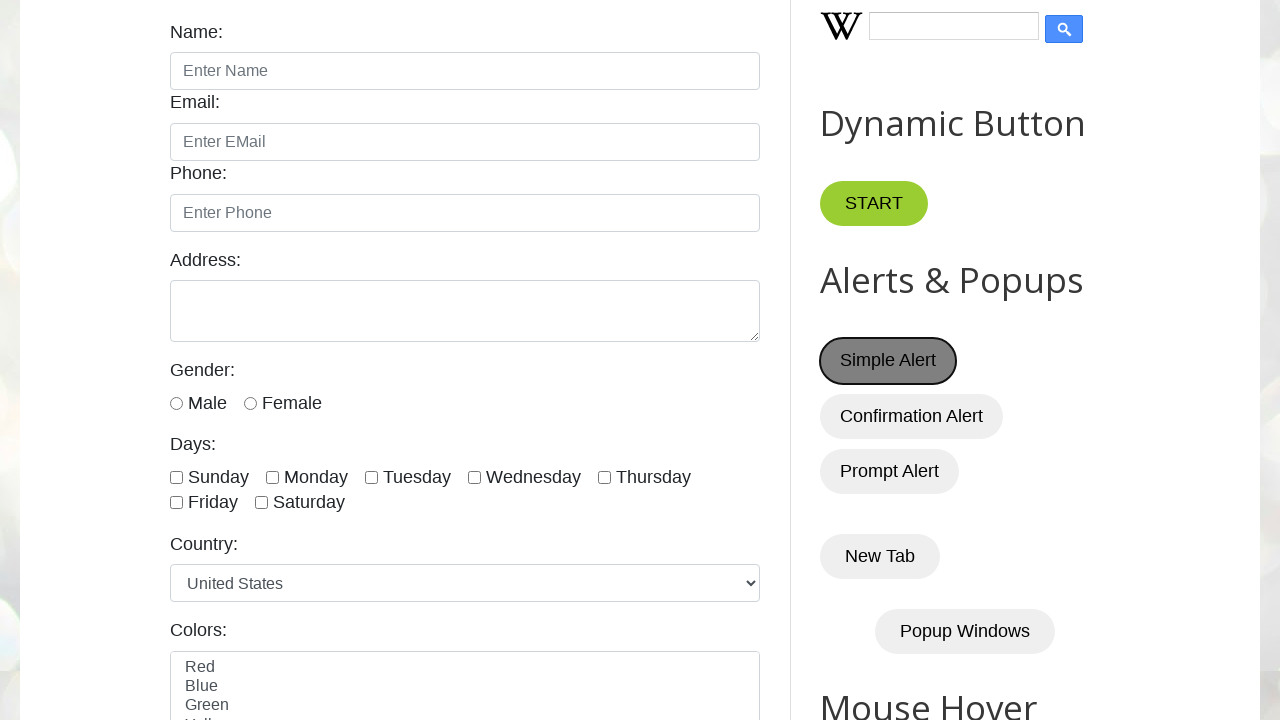

Set up second alert handler and clicked button to trigger second alert at (888, 361) on xpath=//*[@id="HTML9"]/div[1]/button
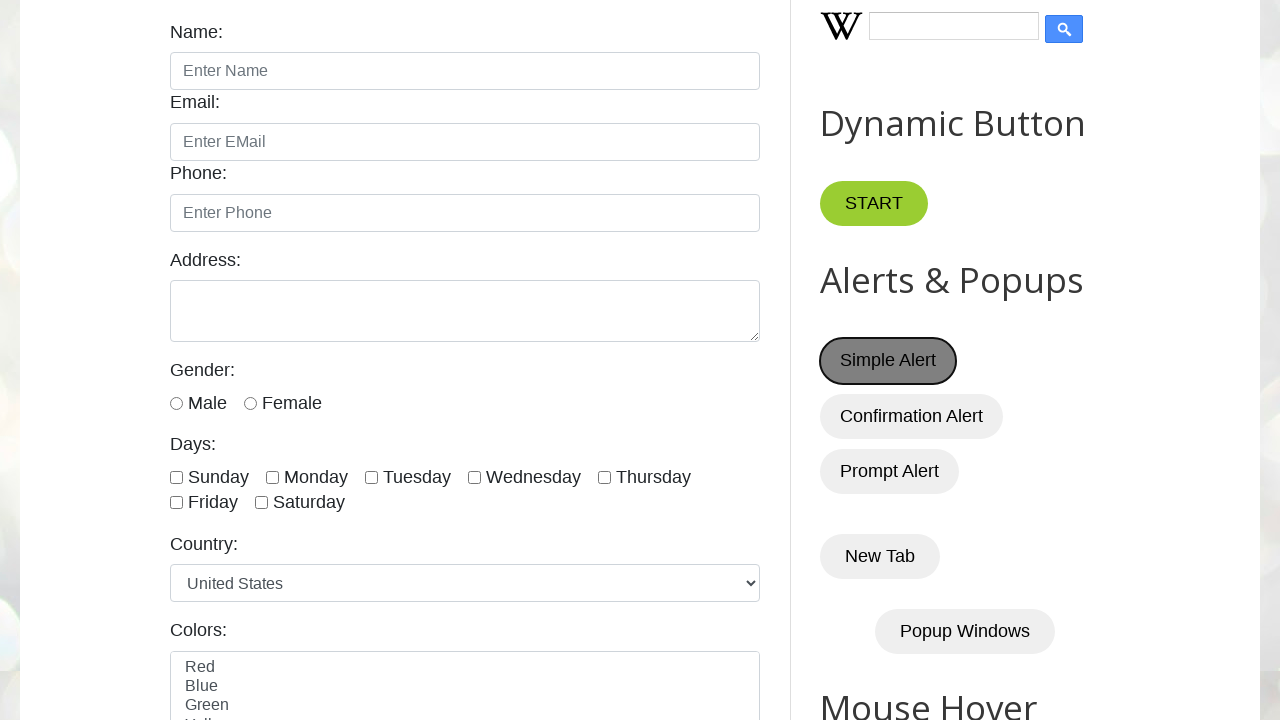

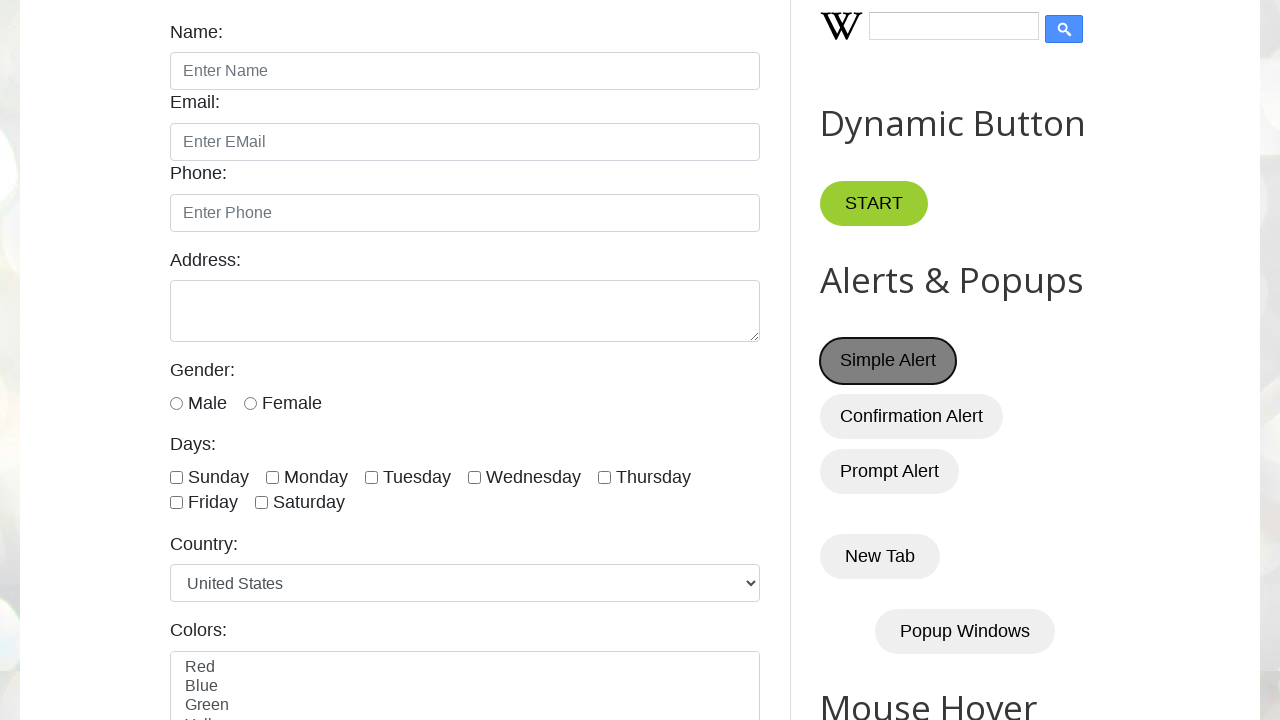